Tests registration form validation by submitting empty data and verifying all required field error messages appear

Starting URL: https://alada.vn/tai-khoan/dang-ky.html

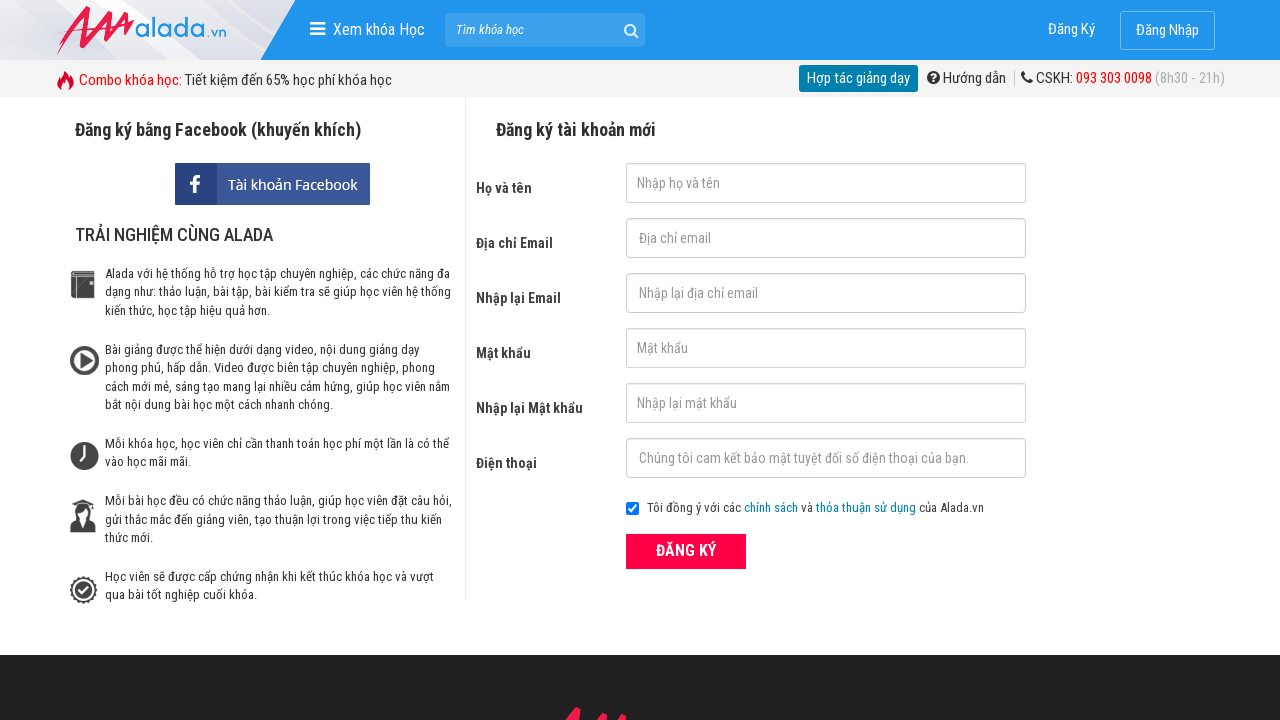

Cleared first name field on #txtFirstname
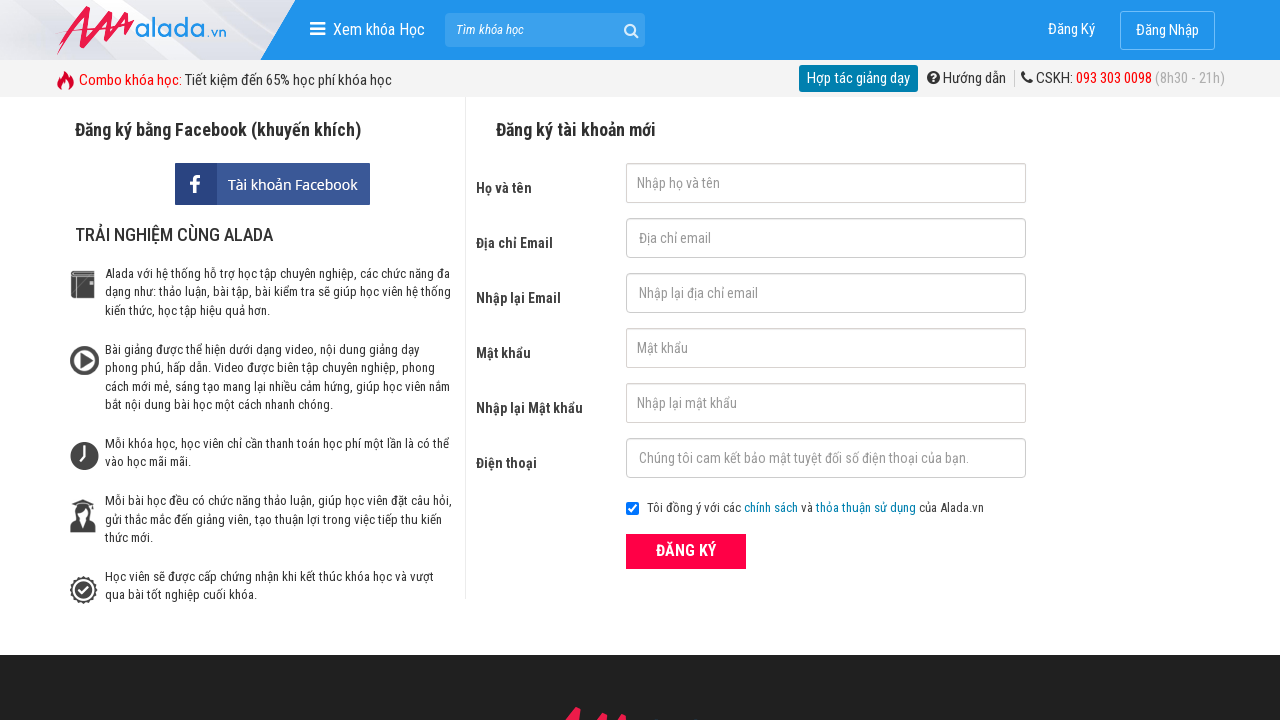

Cleared email field on #txtEmail
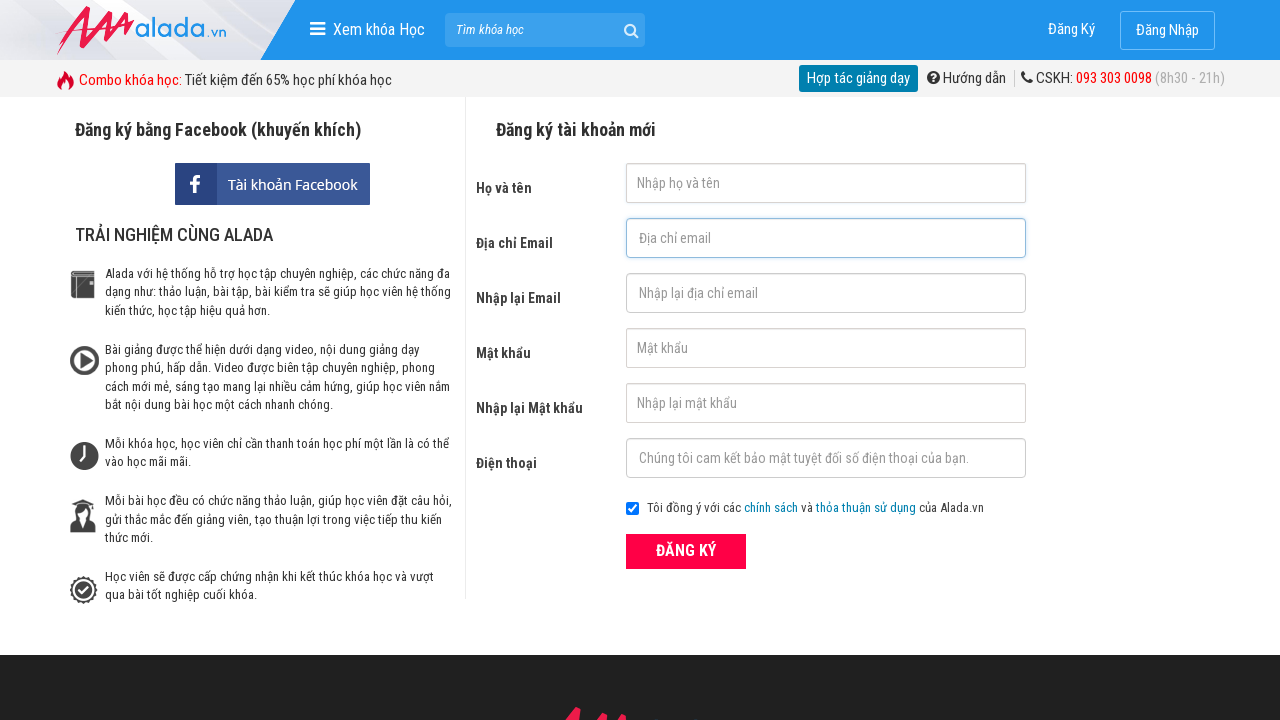

Cleared confirm email field on #txtCEmail
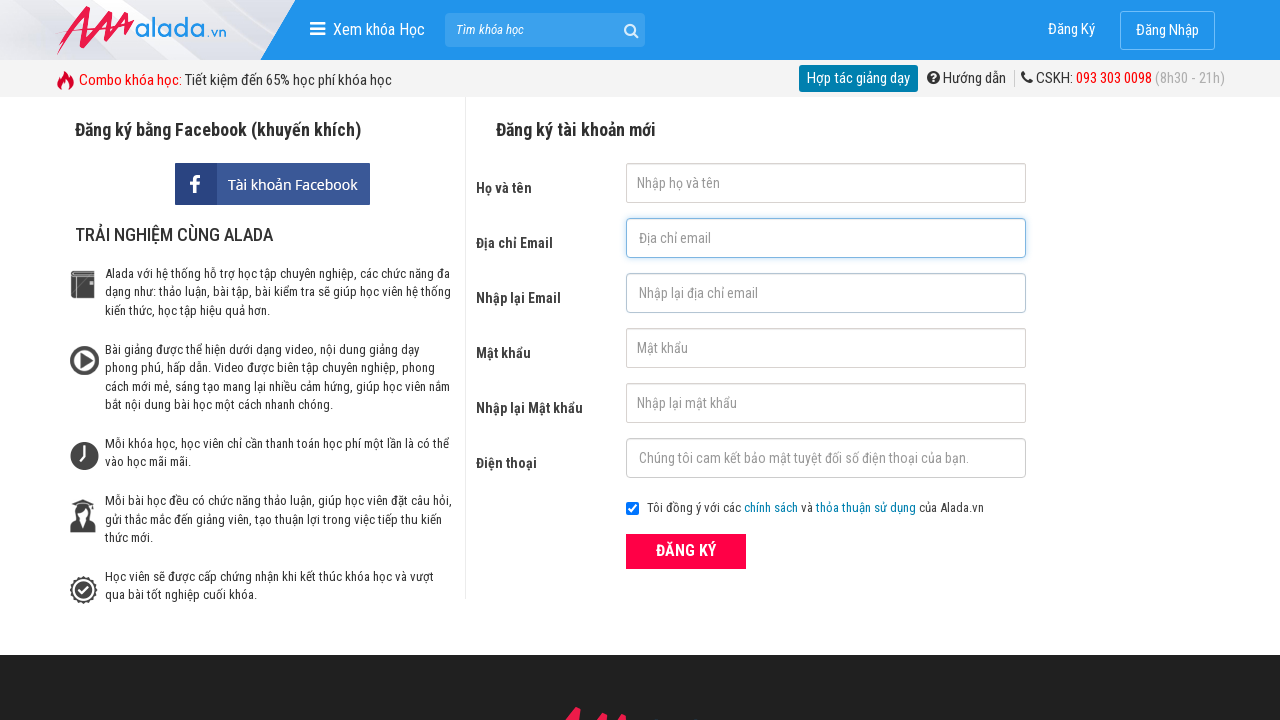

Cleared password field on #txtPassword
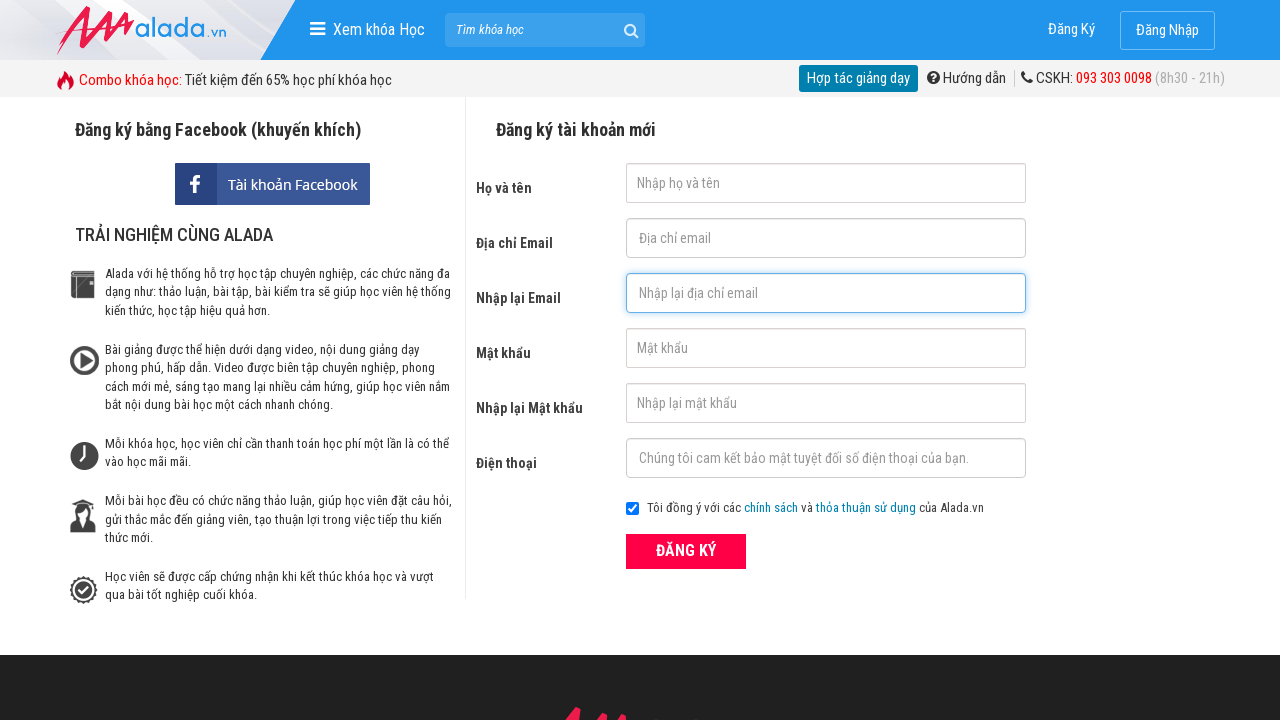

Cleared confirm password field on #txtCPassword
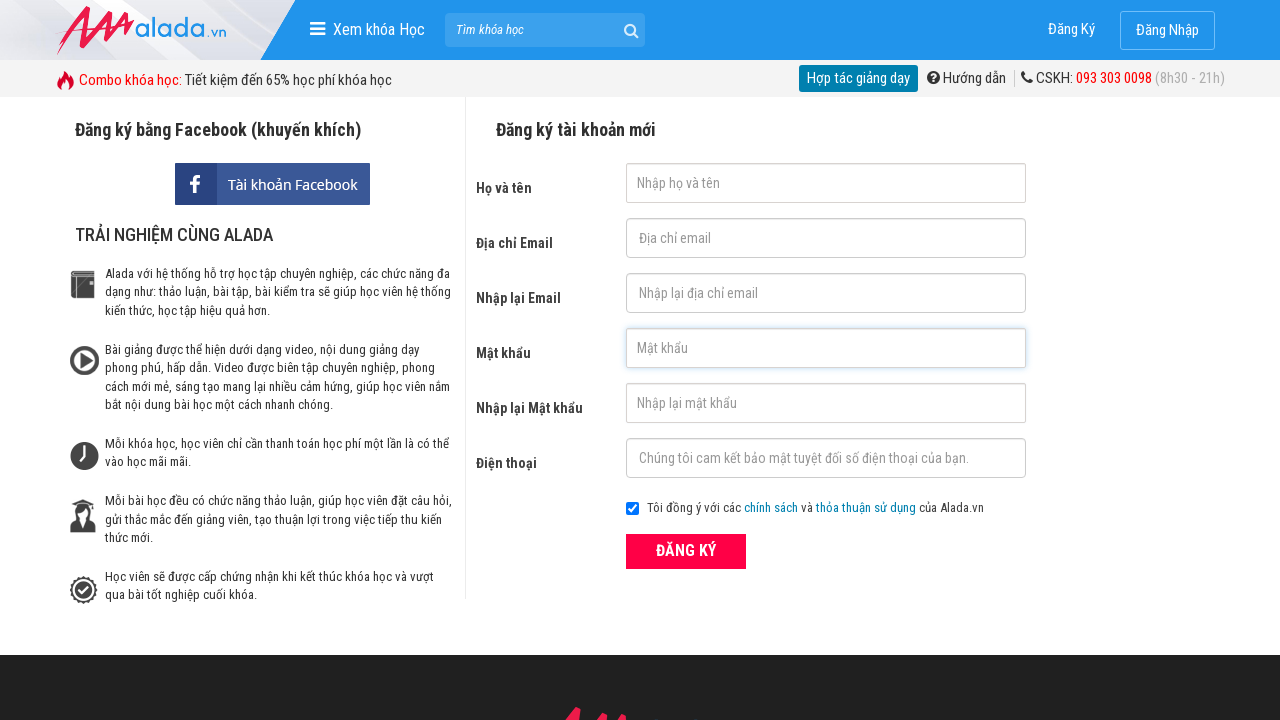

Cleared phone field on #txtPhone
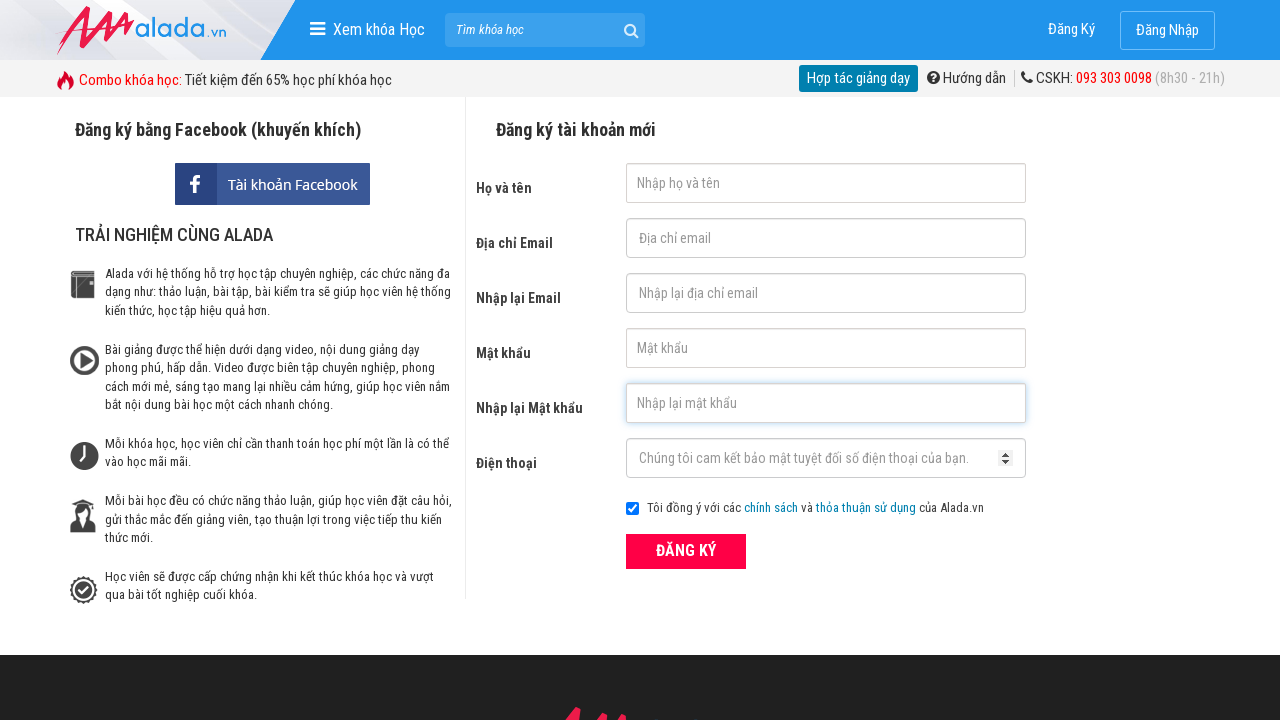

Clicked ĐĂNG KÝ (register) button with empty form data at (686, 551) on xpath=//button[text()='ĐĂNG KÝ' and @type='submit']
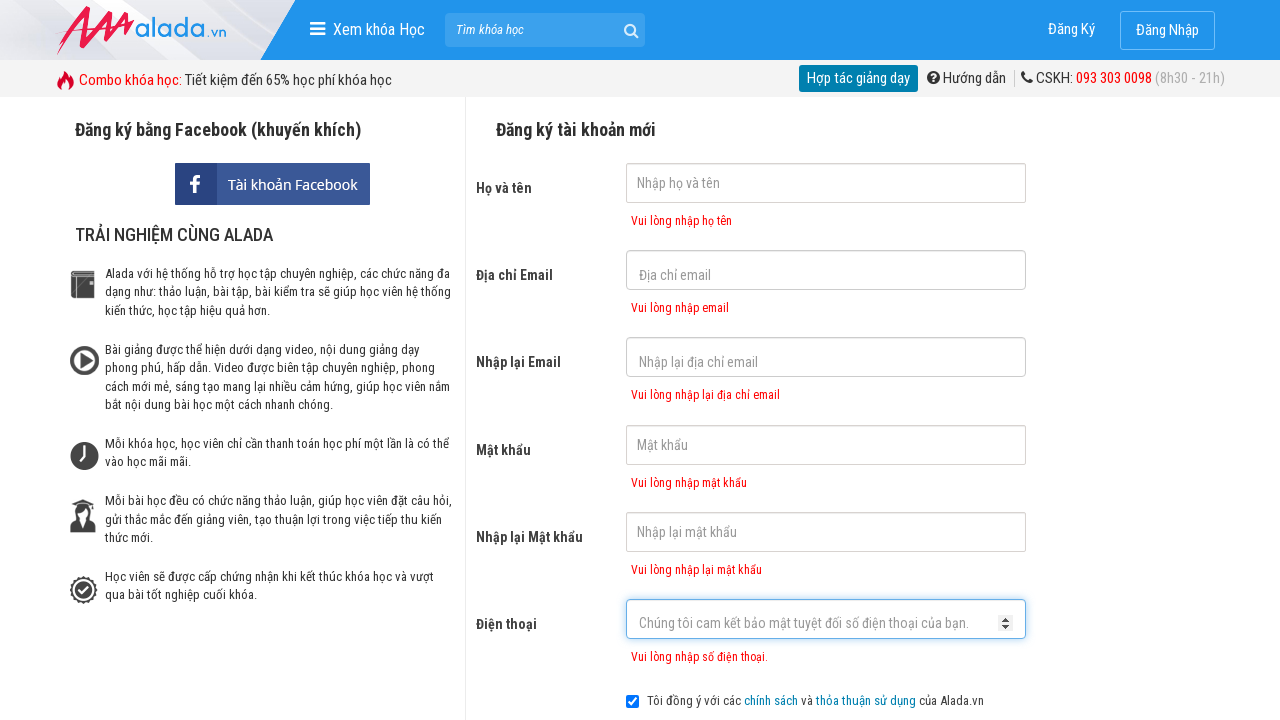

First name error message appeared
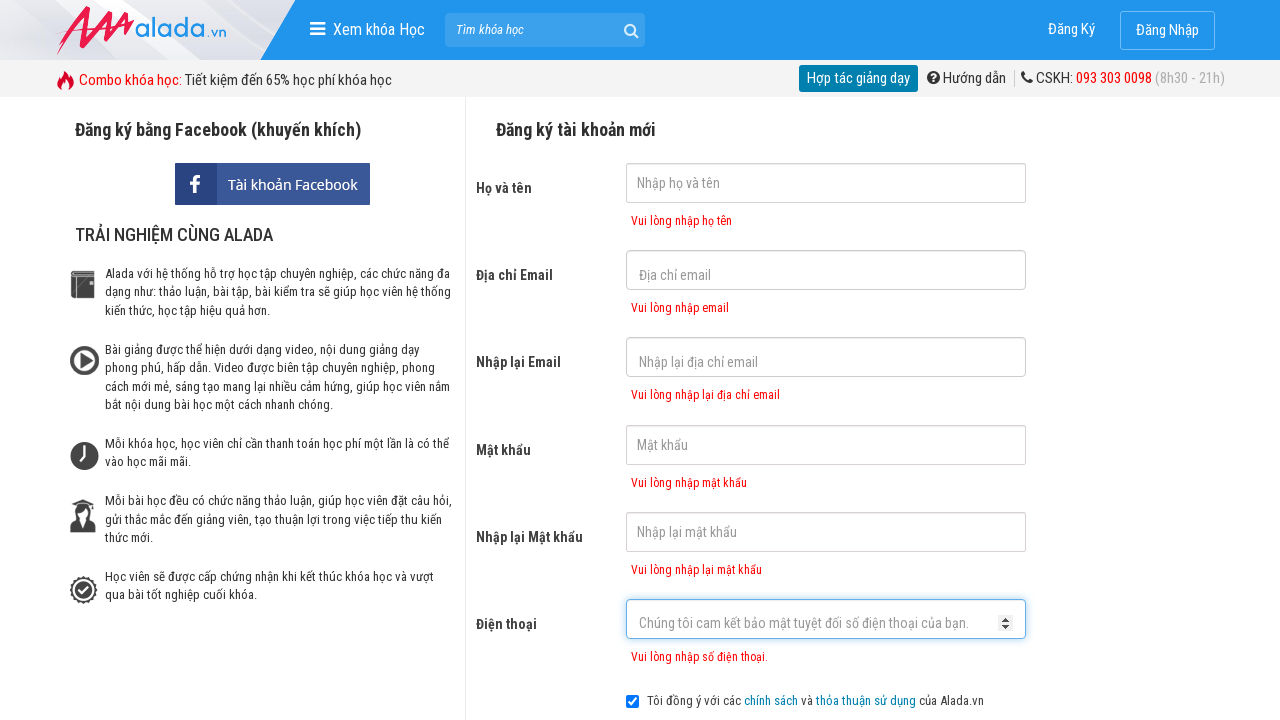

Email error message appeared
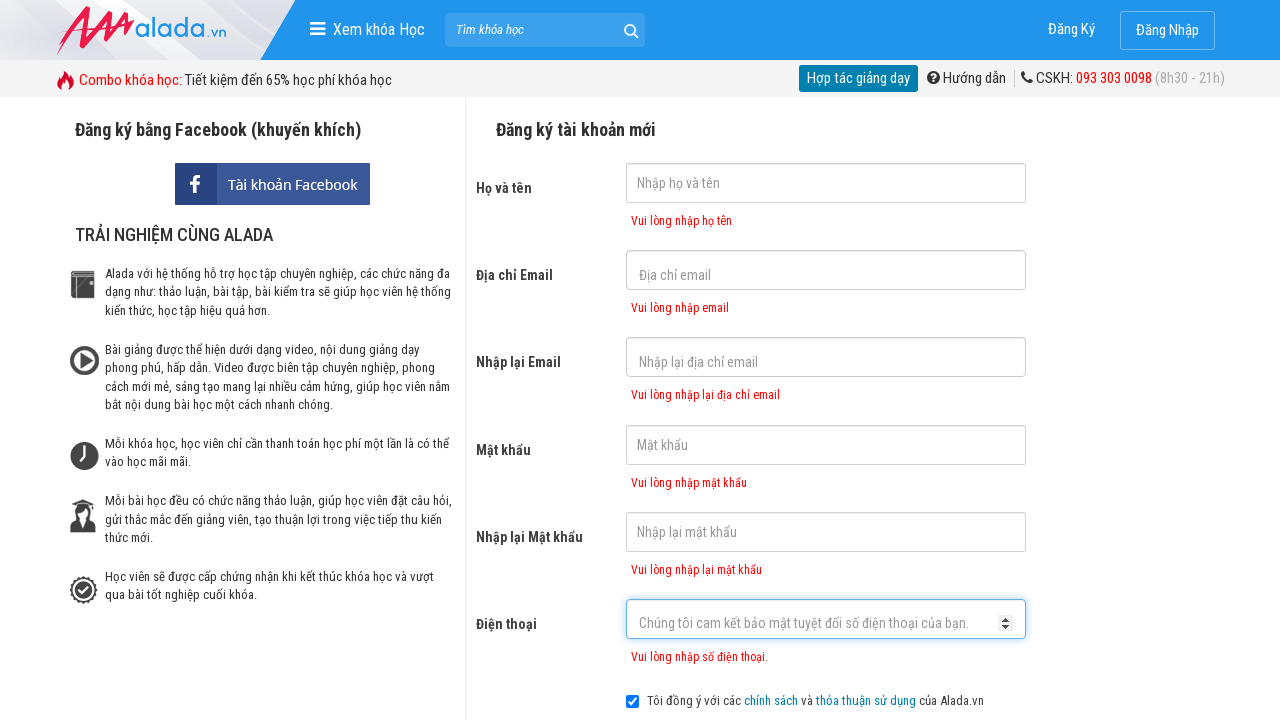

Confirm email error message appeared
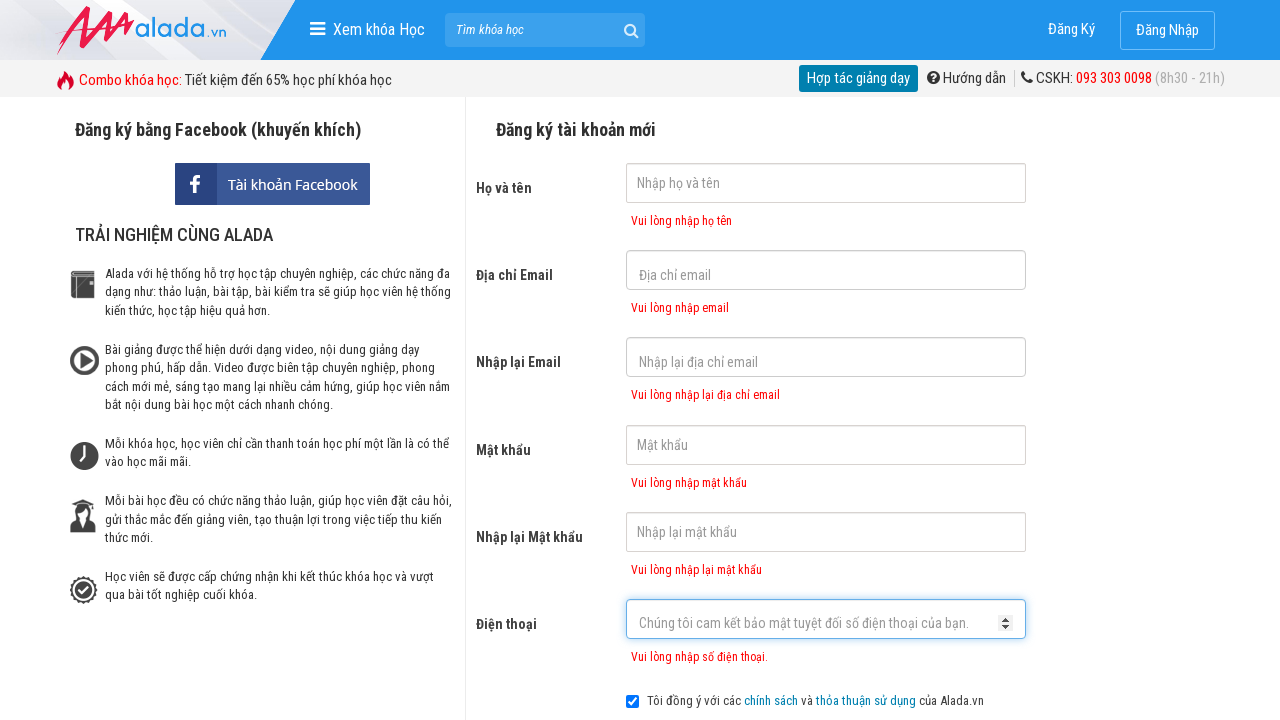

Password error message appeared
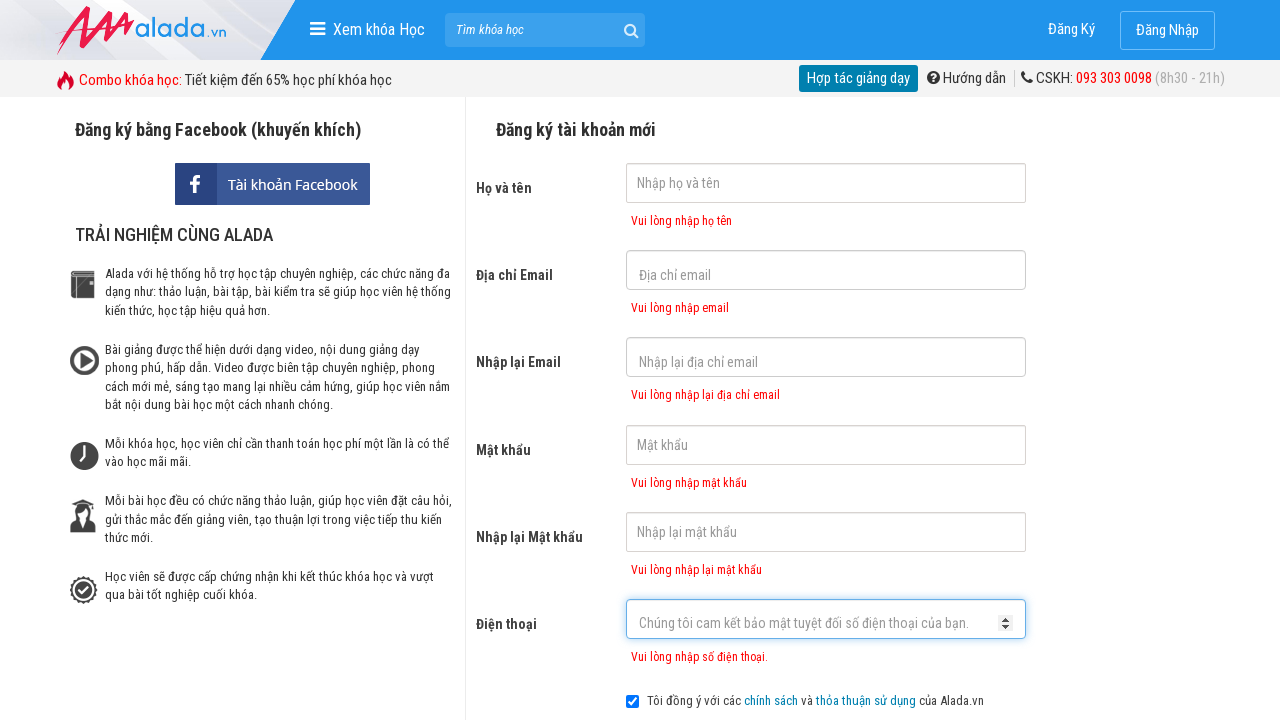

Confirm password error message appeared
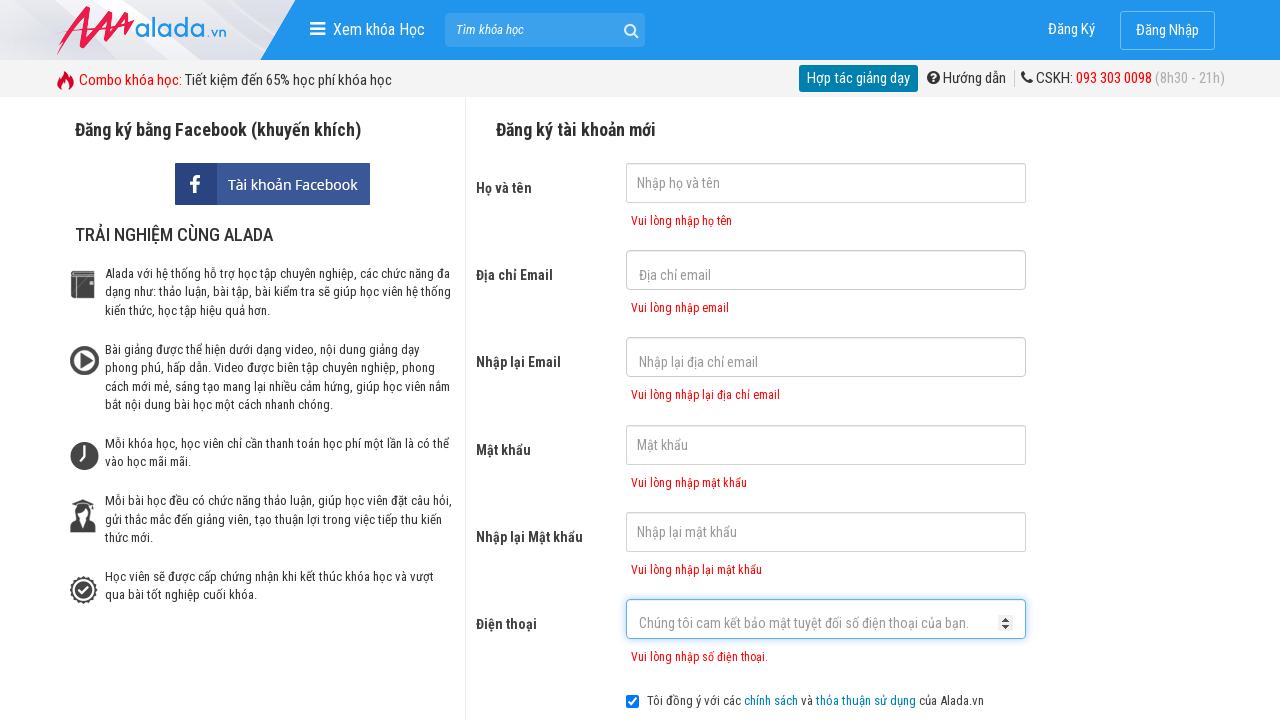

Phone number error message appeared
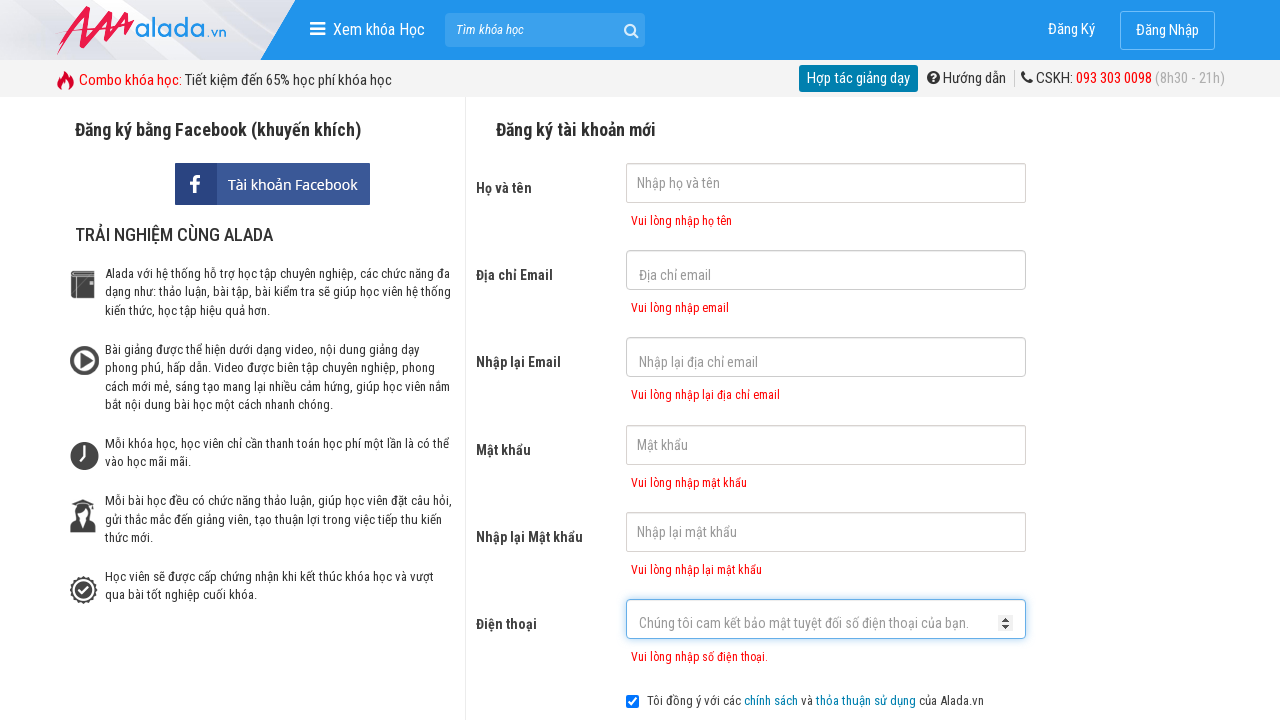

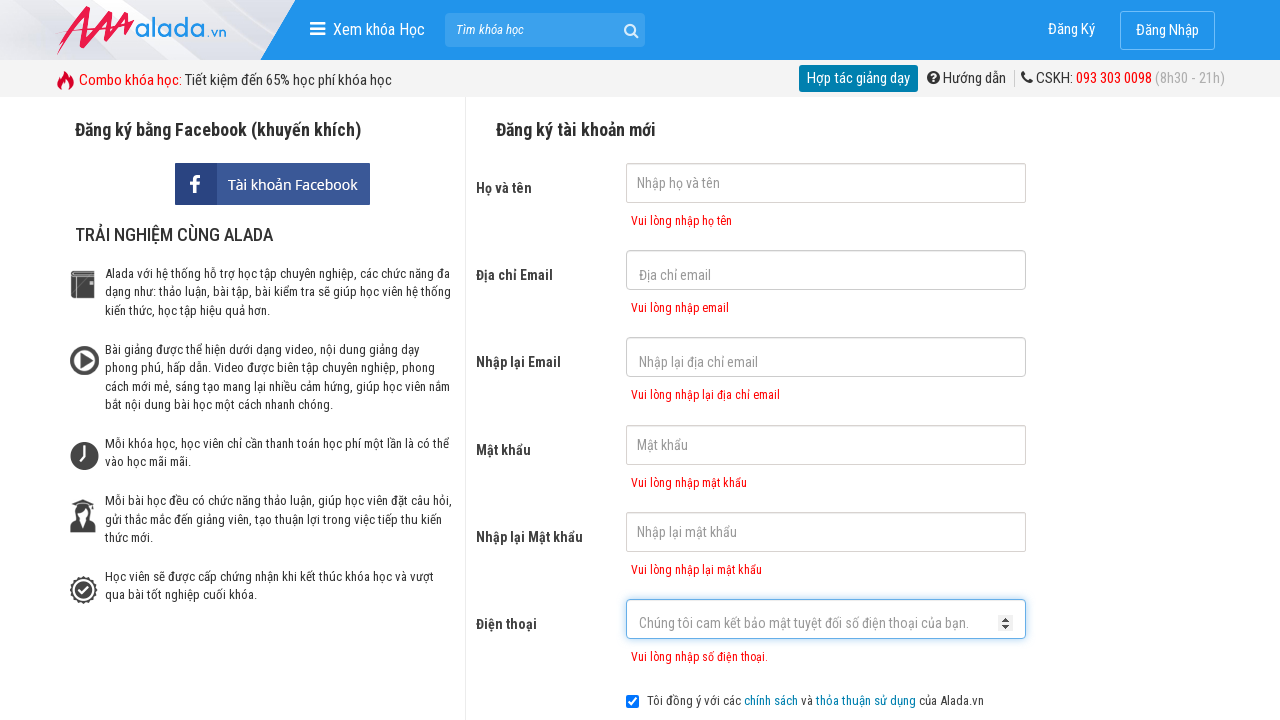